Tests a ToDo application by checking multiple todo items and archiving them, then verifying that no todos remain

Starting URL: http://crossbrowsertesting.github.io/todo-app.html

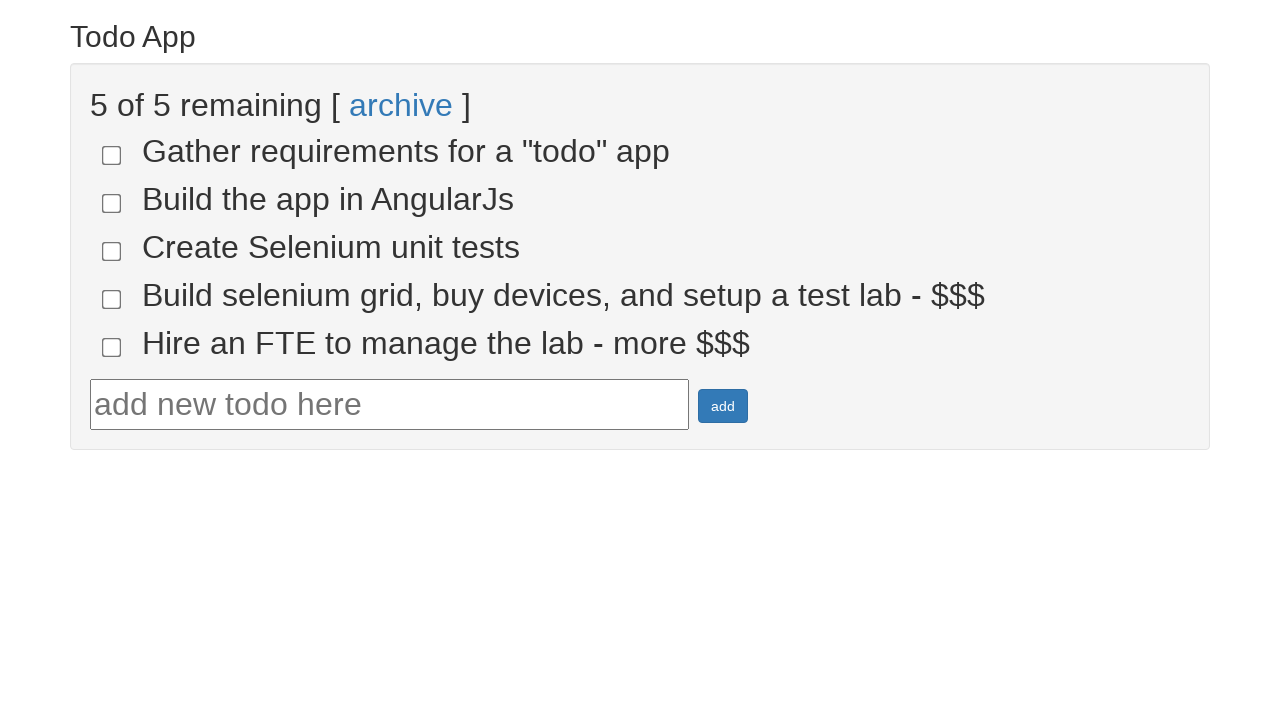

Navigated to ToDo application
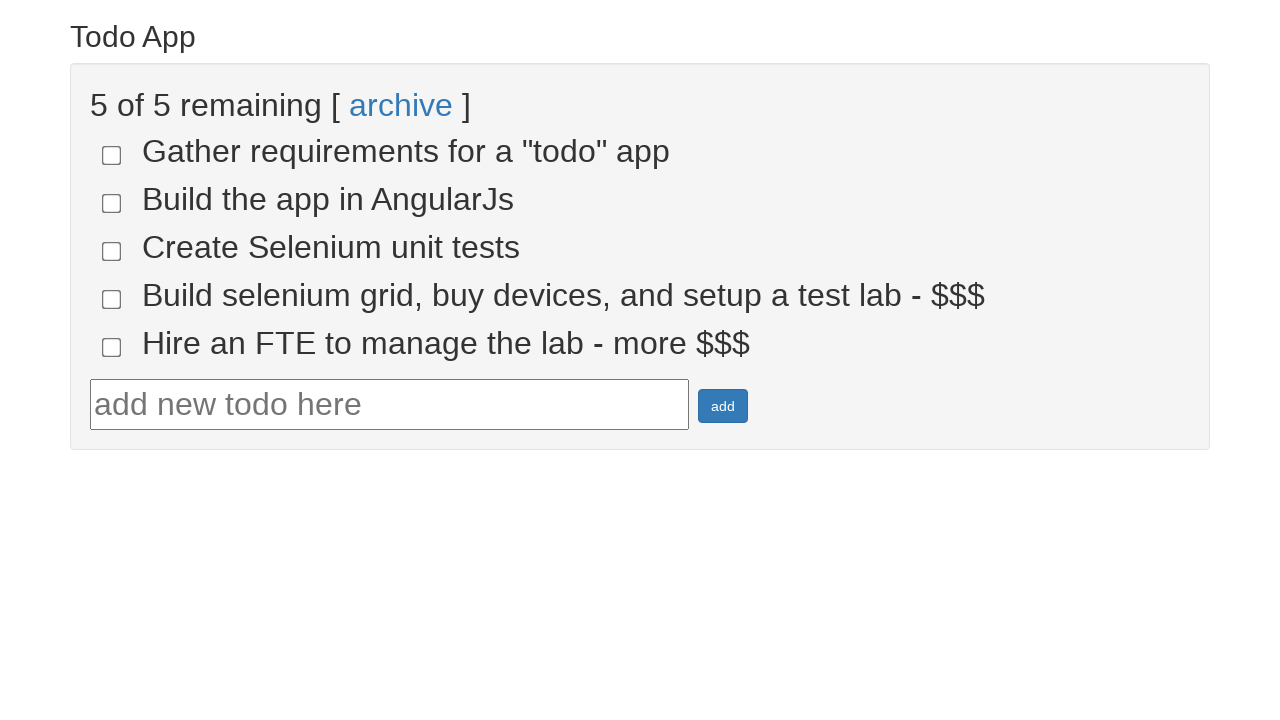

Checked todo item 1 at (112, 155) on input[name='todo-1']
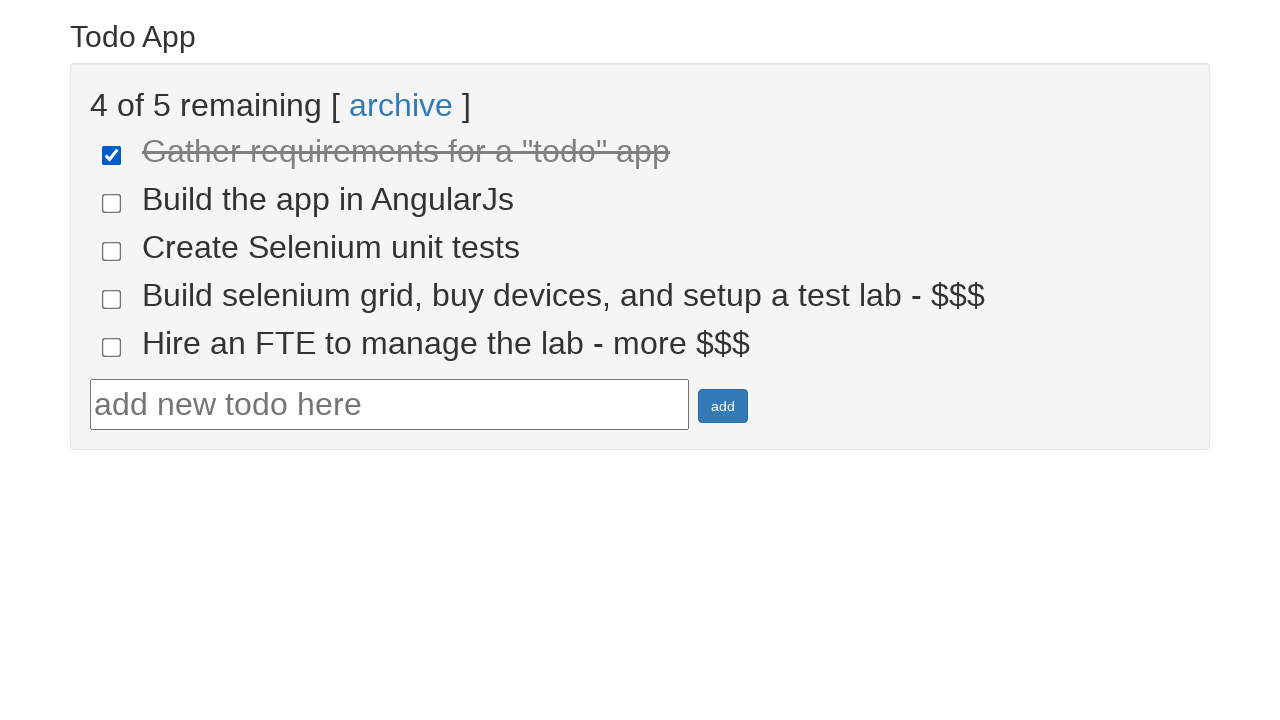

Checked todo item 2 at (112, 203) on input[name='todo-2']
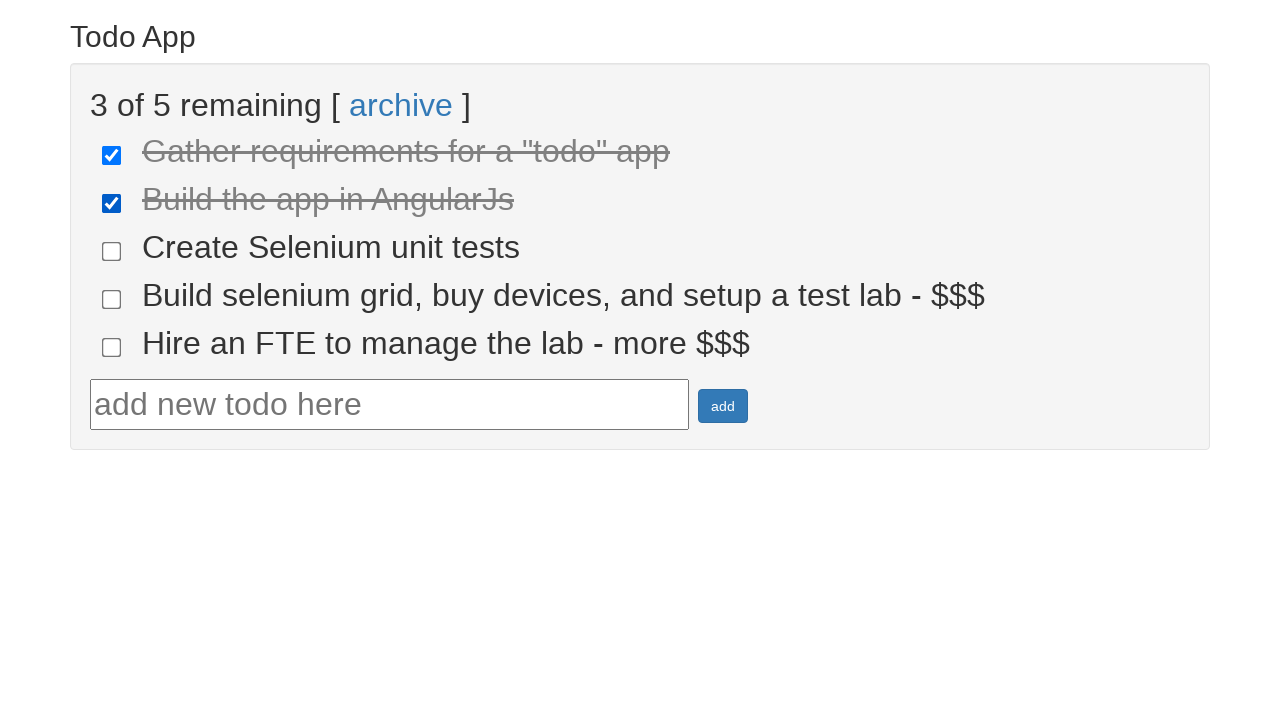

Checked todo item 3 at (112, 251) on input[name='todo-3']
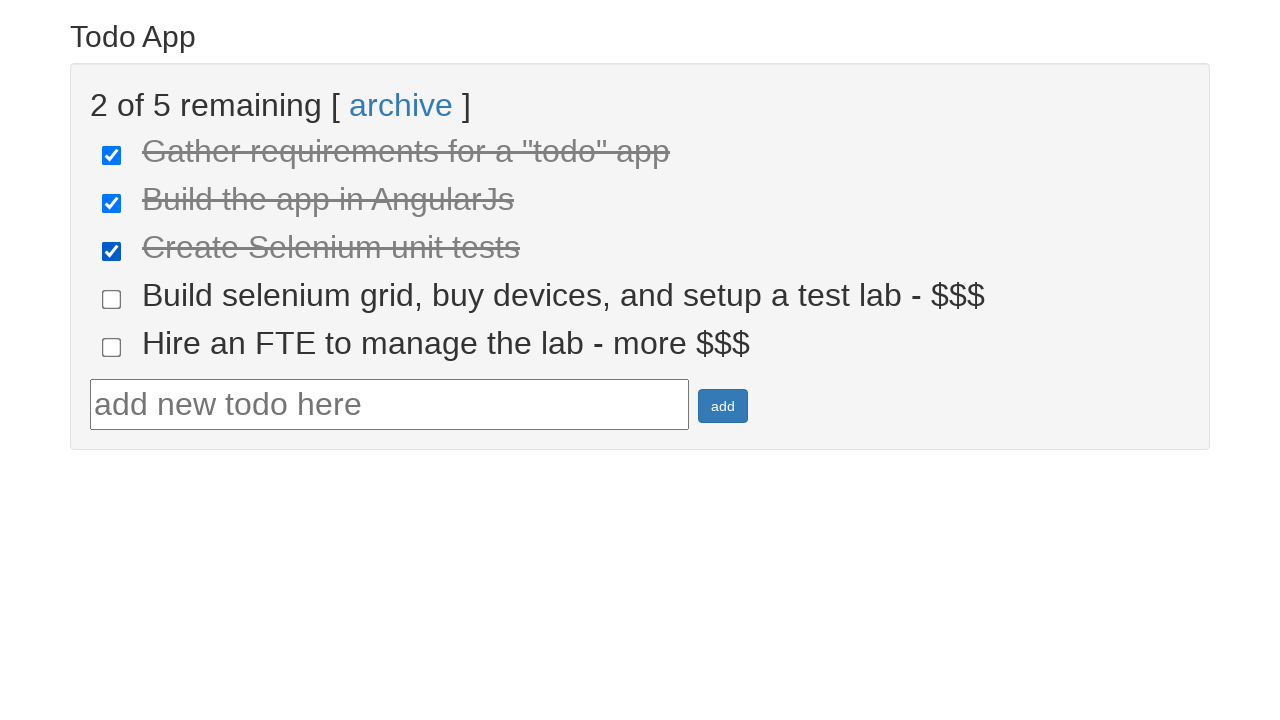

Checked todo item 4 at (112, 299) on input[name='todo-4']
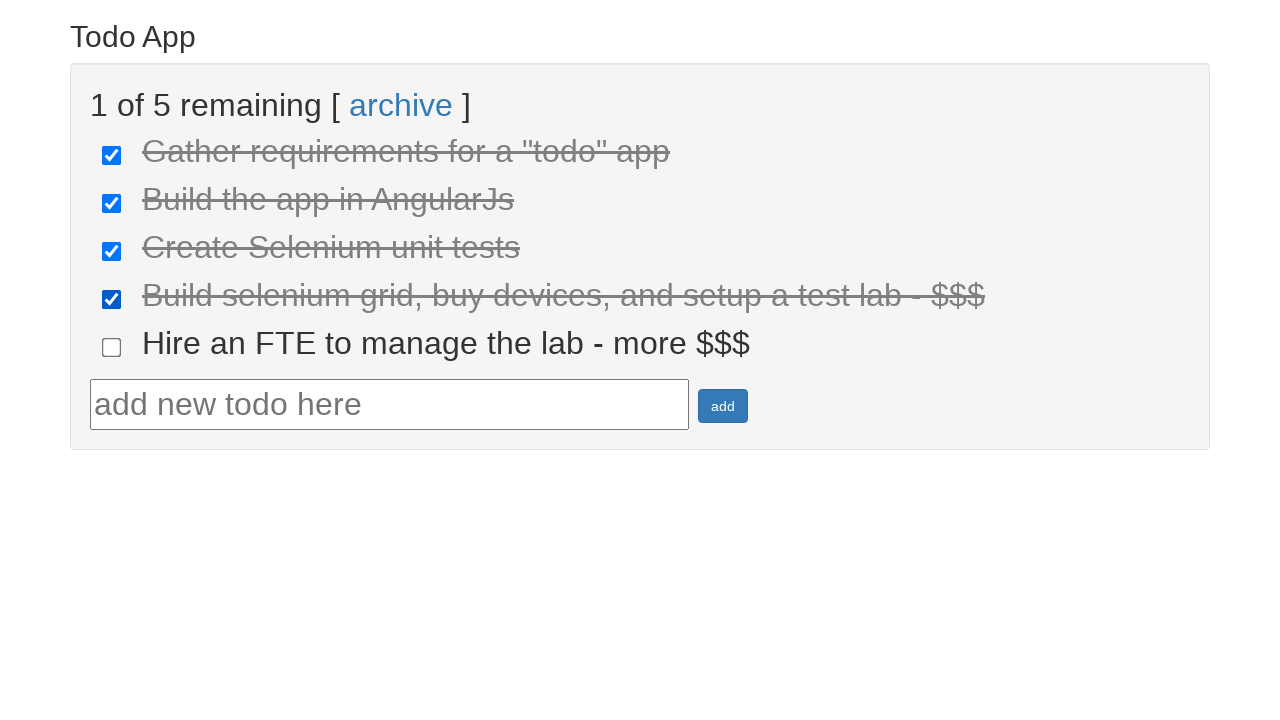

Checked todo item 5 at (112, 347) on input[name='todo-5']
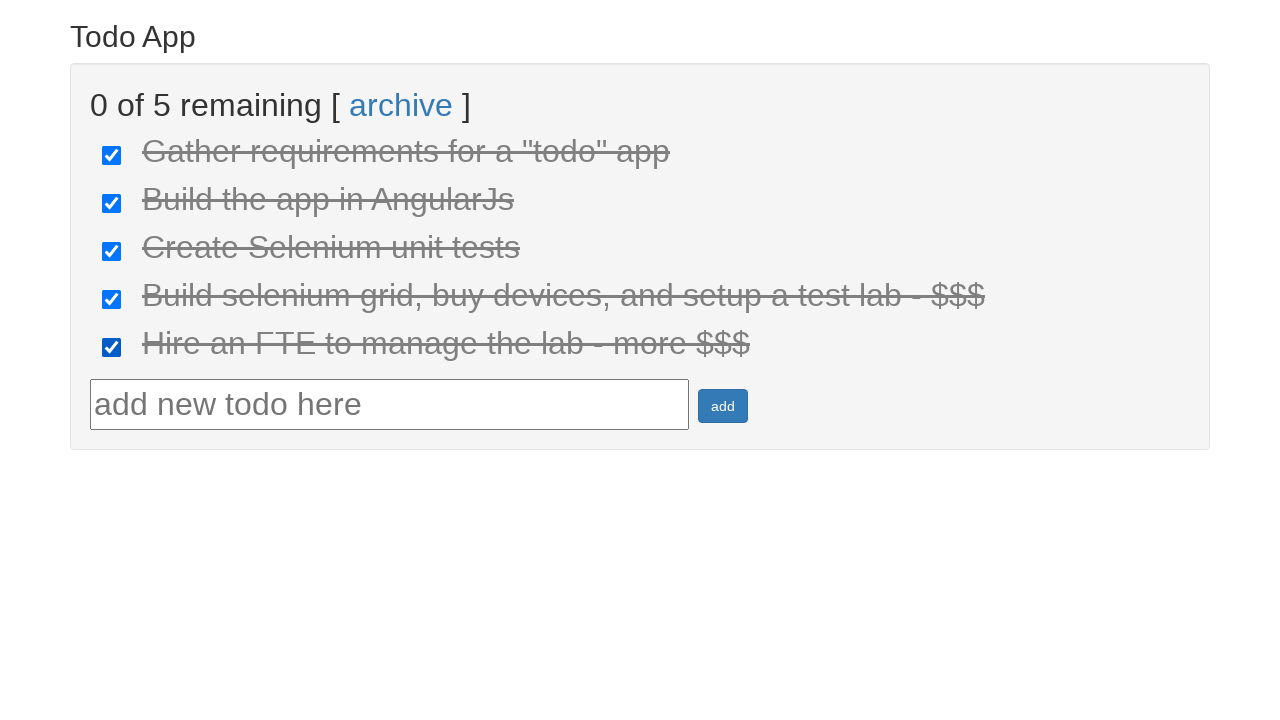

Clicked archive link to archive all checked todos at (401, 105) on a:text('archive')
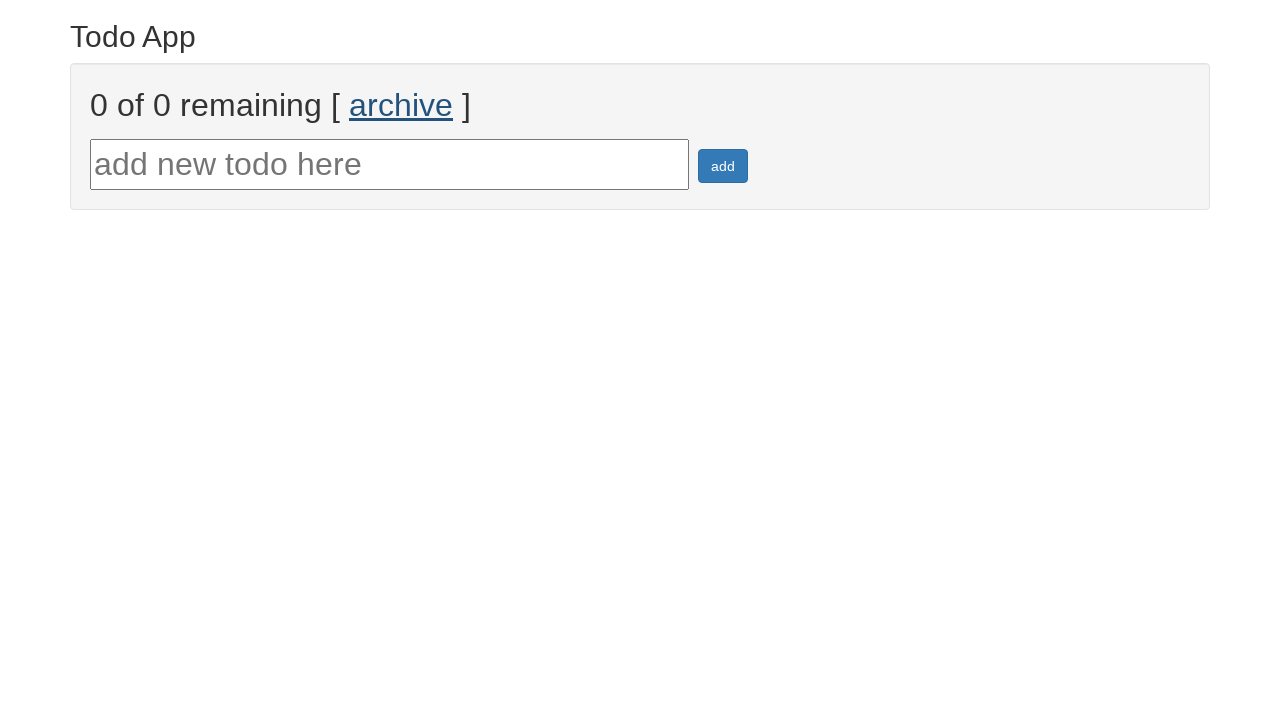

Retrieved all completed todo items
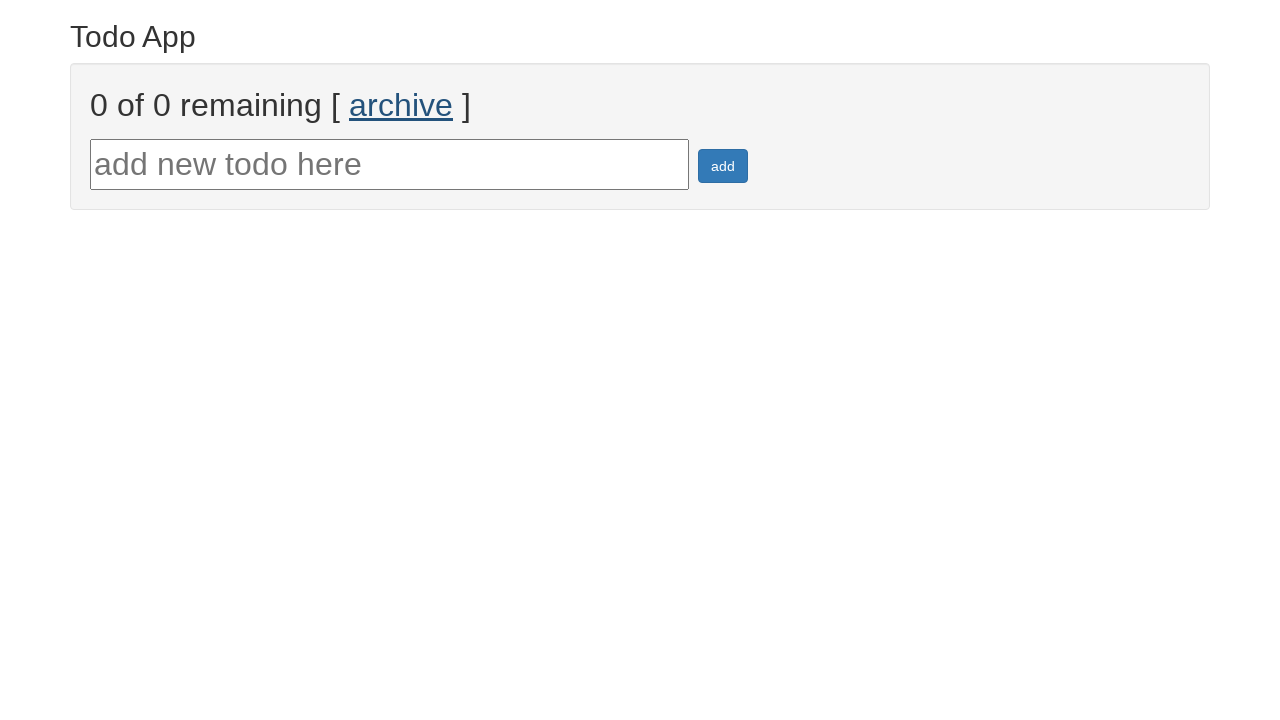

Verified that no completed todos remain after archiving
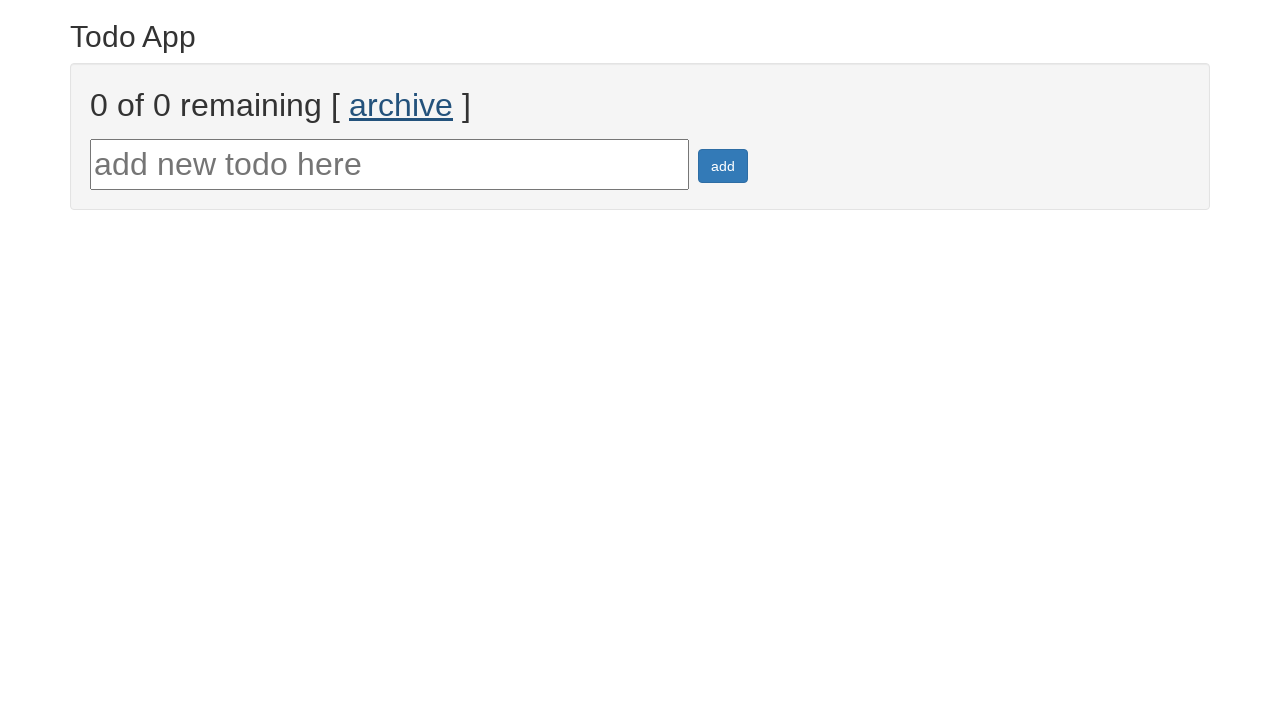

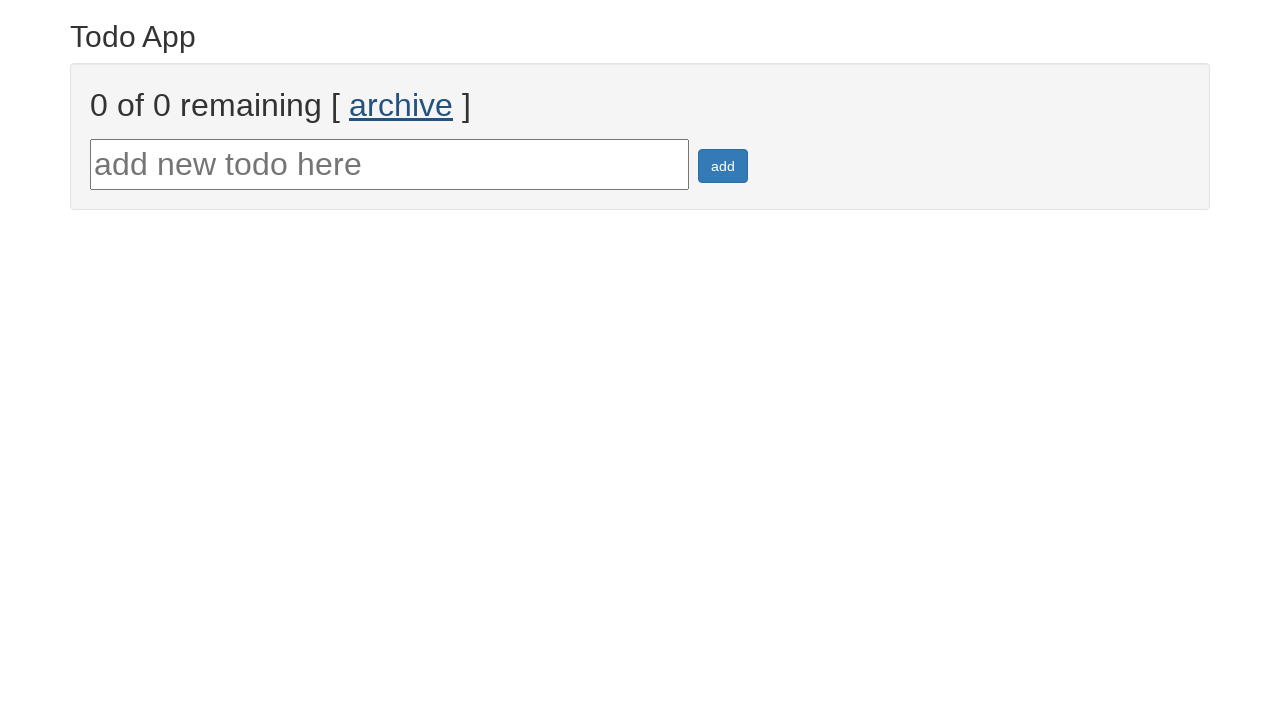